Tests button click functionality by clicking the first button on the page and handling the resulting alert popup

Starting URL: https://mdn.github.io/learning-area/tools-testing/cross-browser-testing/accessibility/native-keyboard-accessibility.html

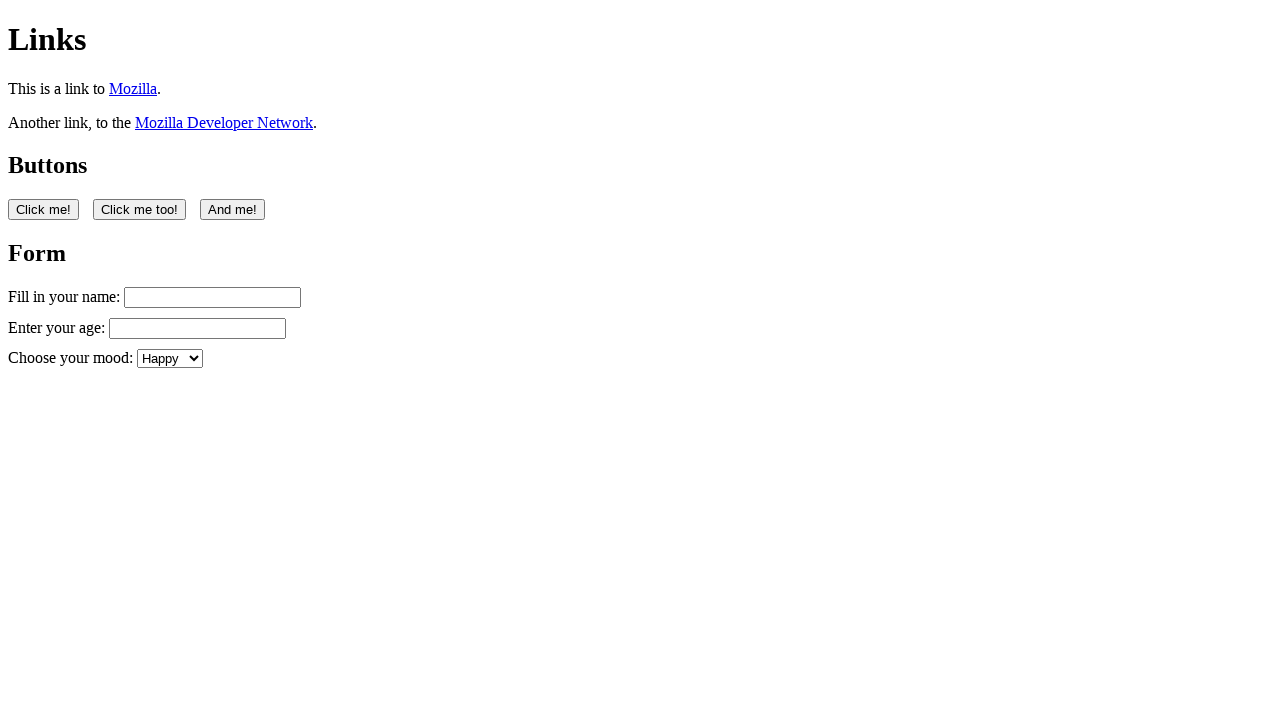

Clicked the first button on the page at (44, 209) on button:nth-of-type(1)
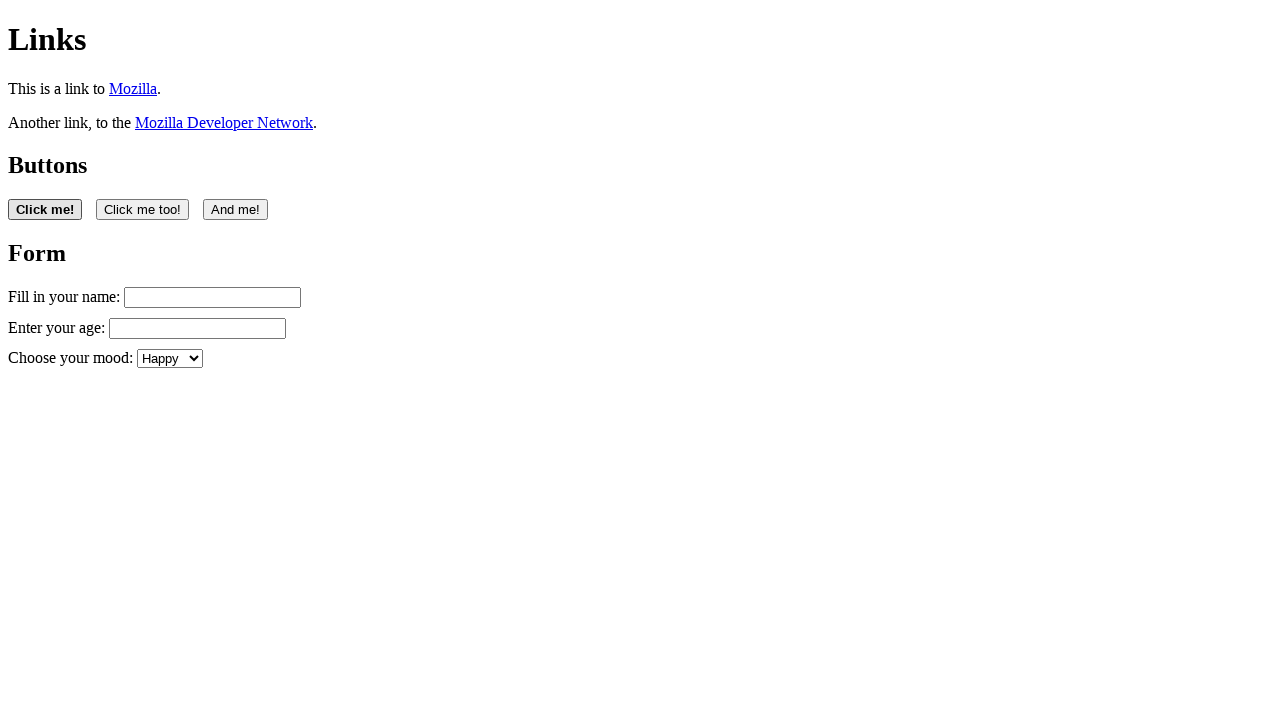

Set up alert dialog handler to accept alerts
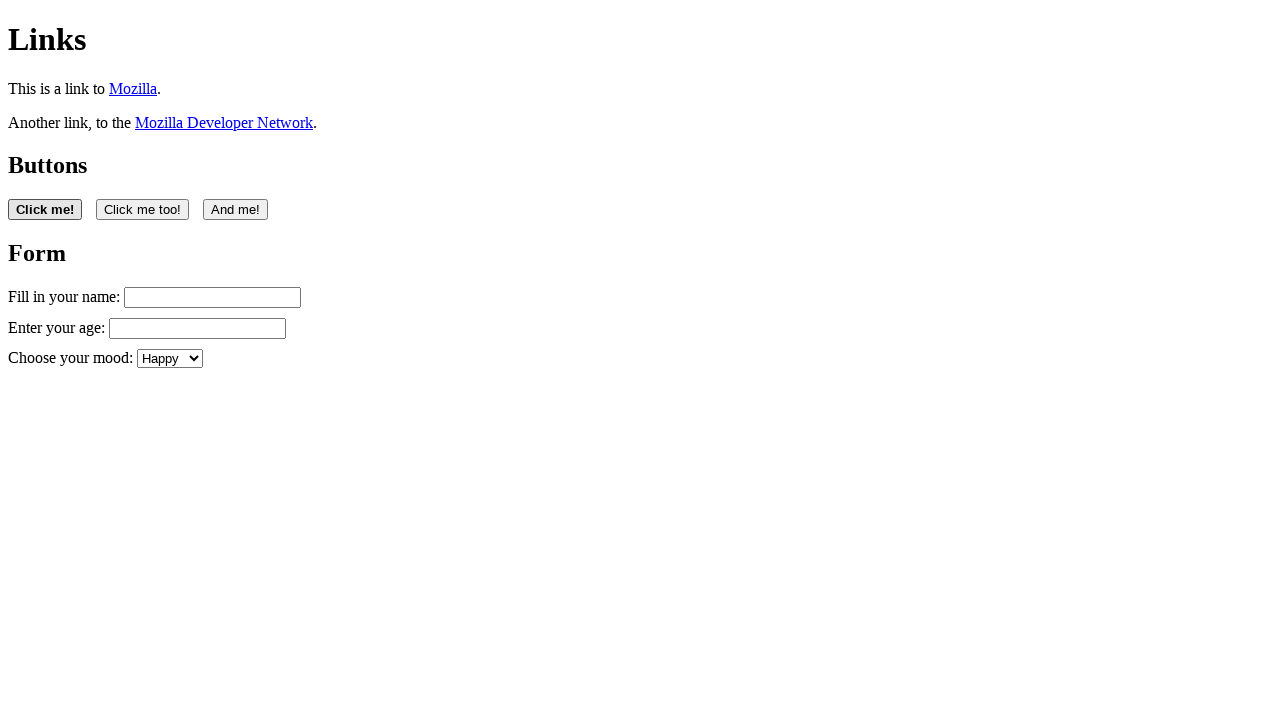

Waited for alert to appear and be handled
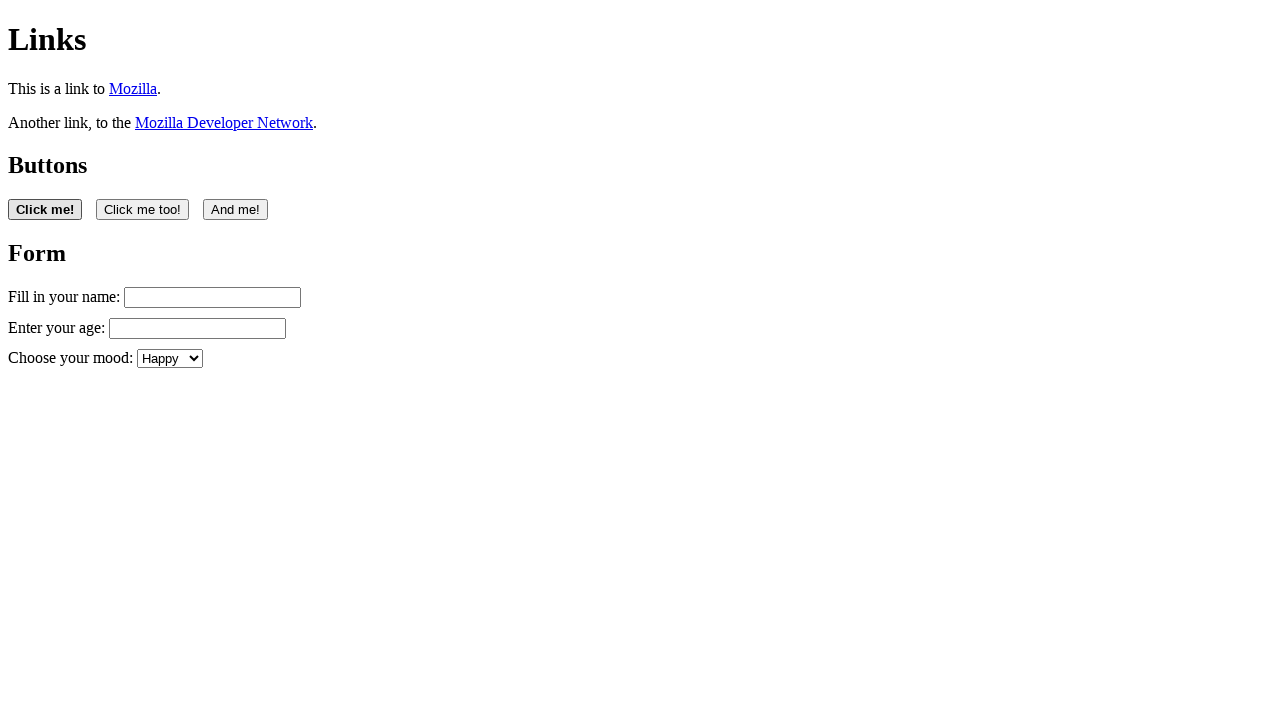

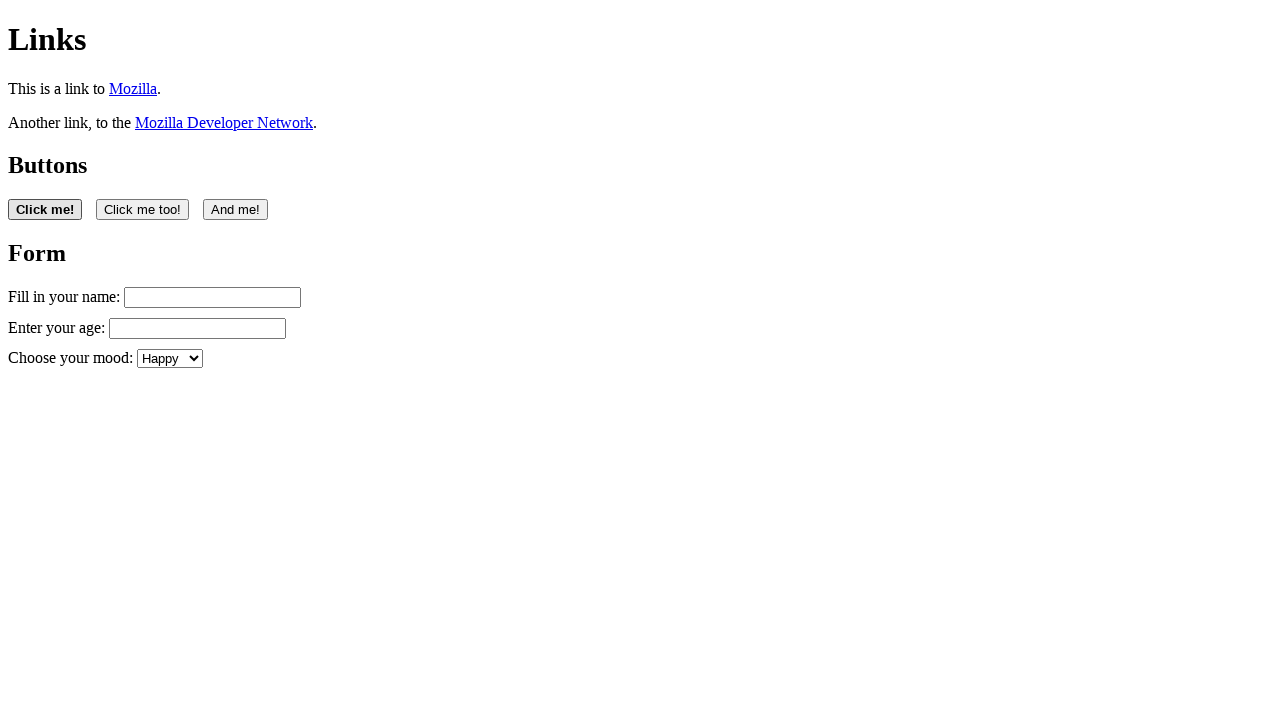